Tests checkbox functionality by navigating to the checkboxes page and interacting with checkbox elements

Starting URL: http://the-internet.herokuapp.com/

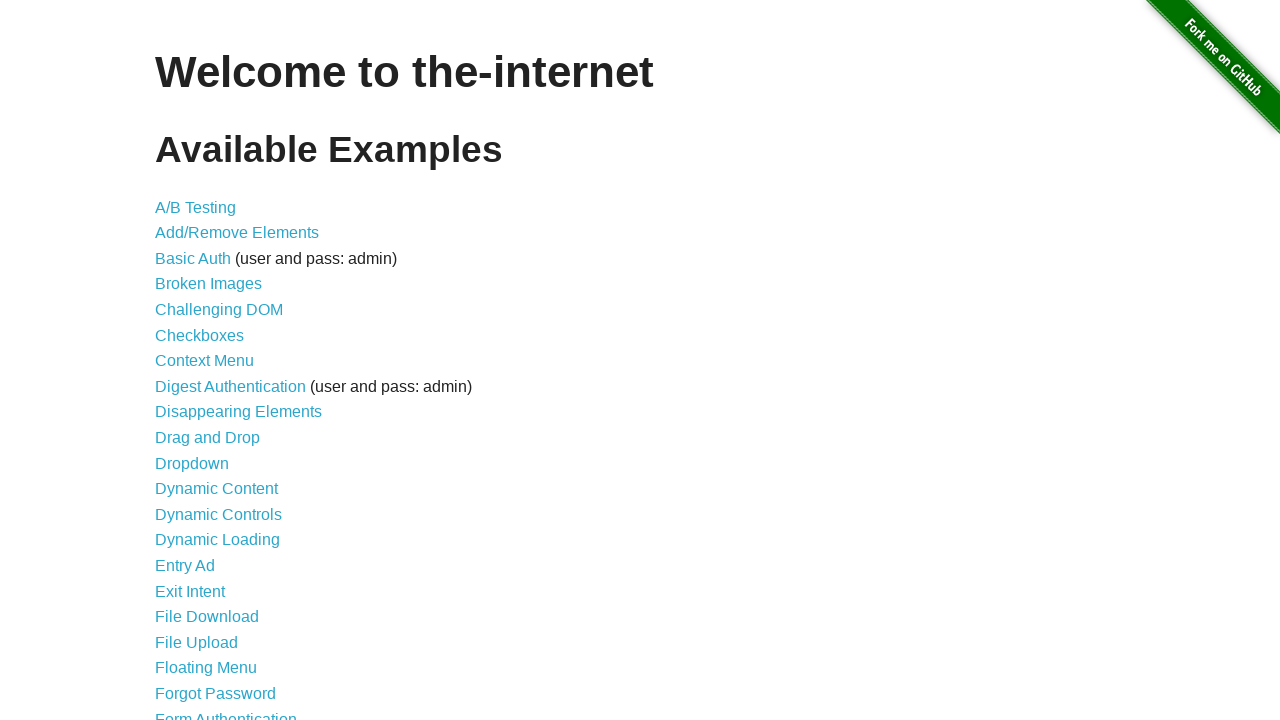

Clicked on Checkboxes link to navigate to checkboxes page at (200, 335) on a[href='/checkboxes']
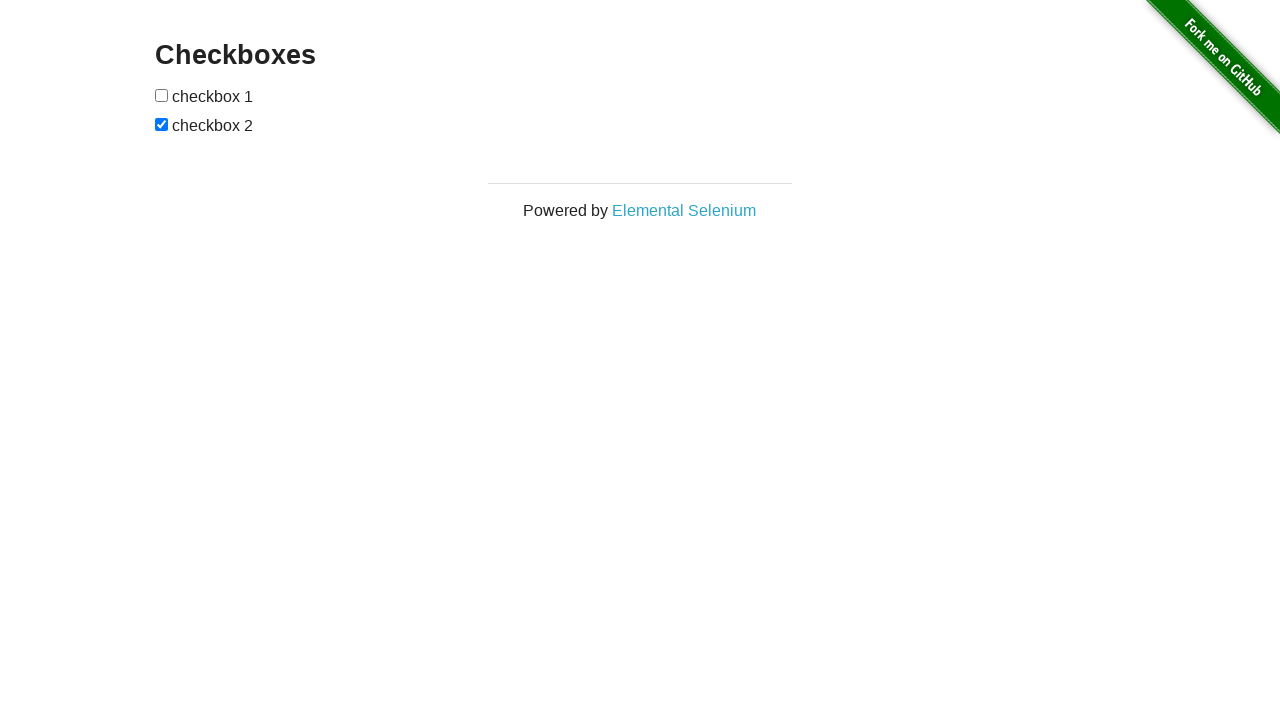

Located all checkbox elements on the page
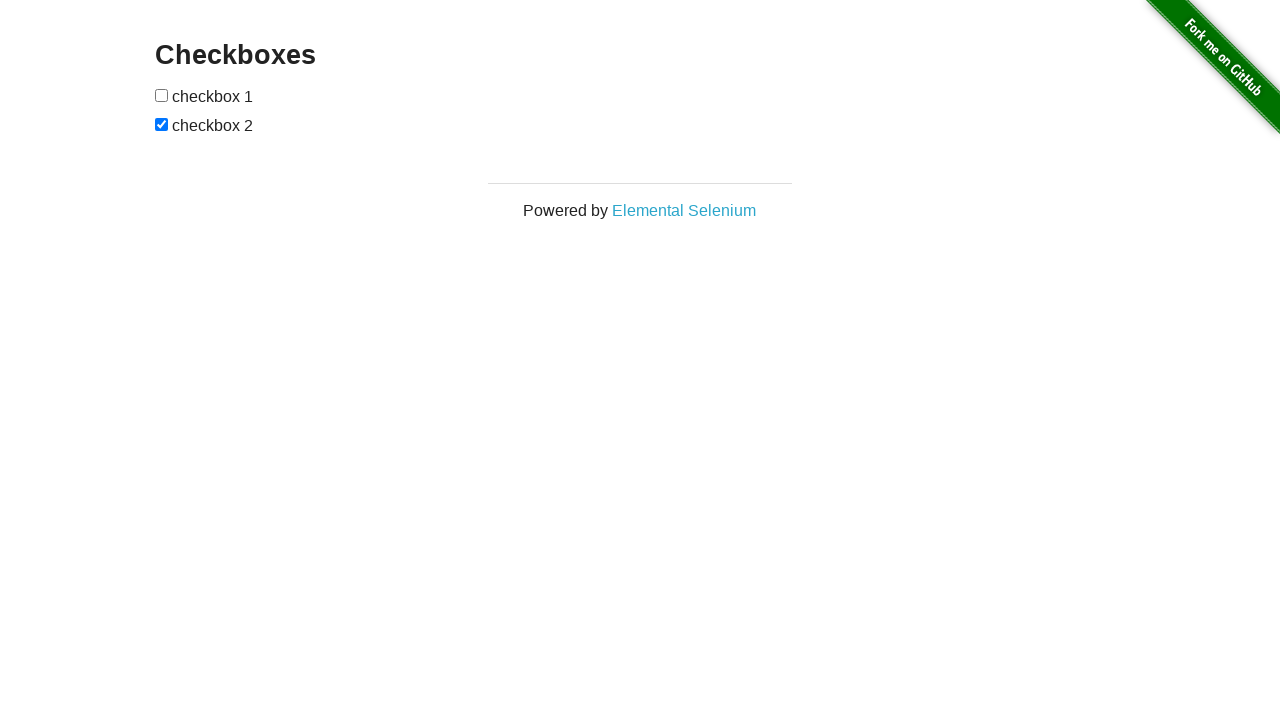

Retrieved first checkbox element
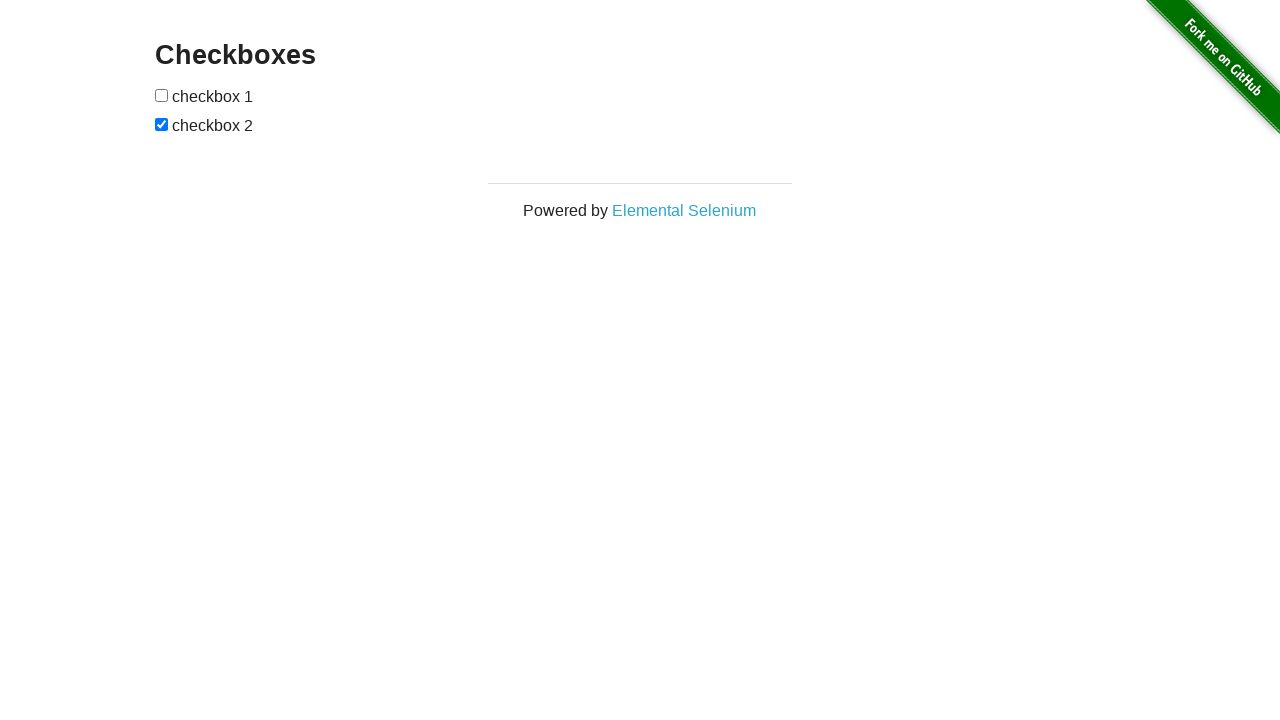

First checkbox was unchecked, now checked it at (162, 95) on input[type='checkbox'] >> nth=0
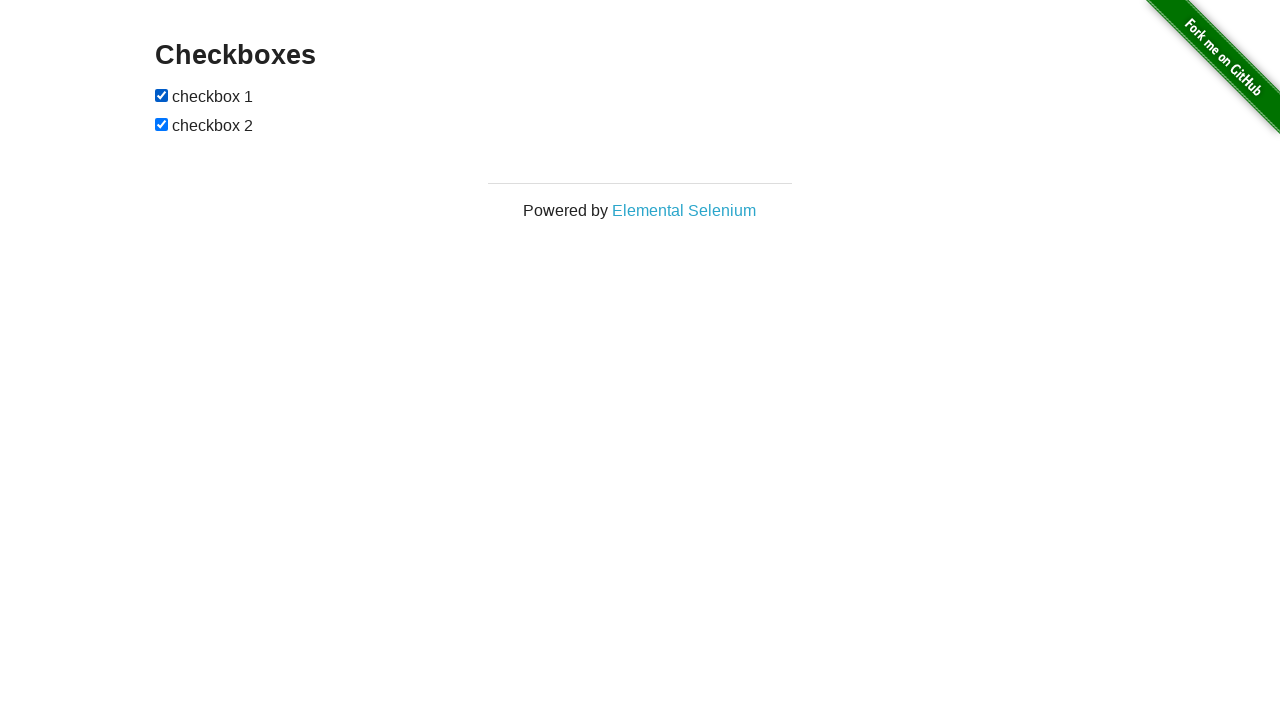

Retrieved second checkbox element
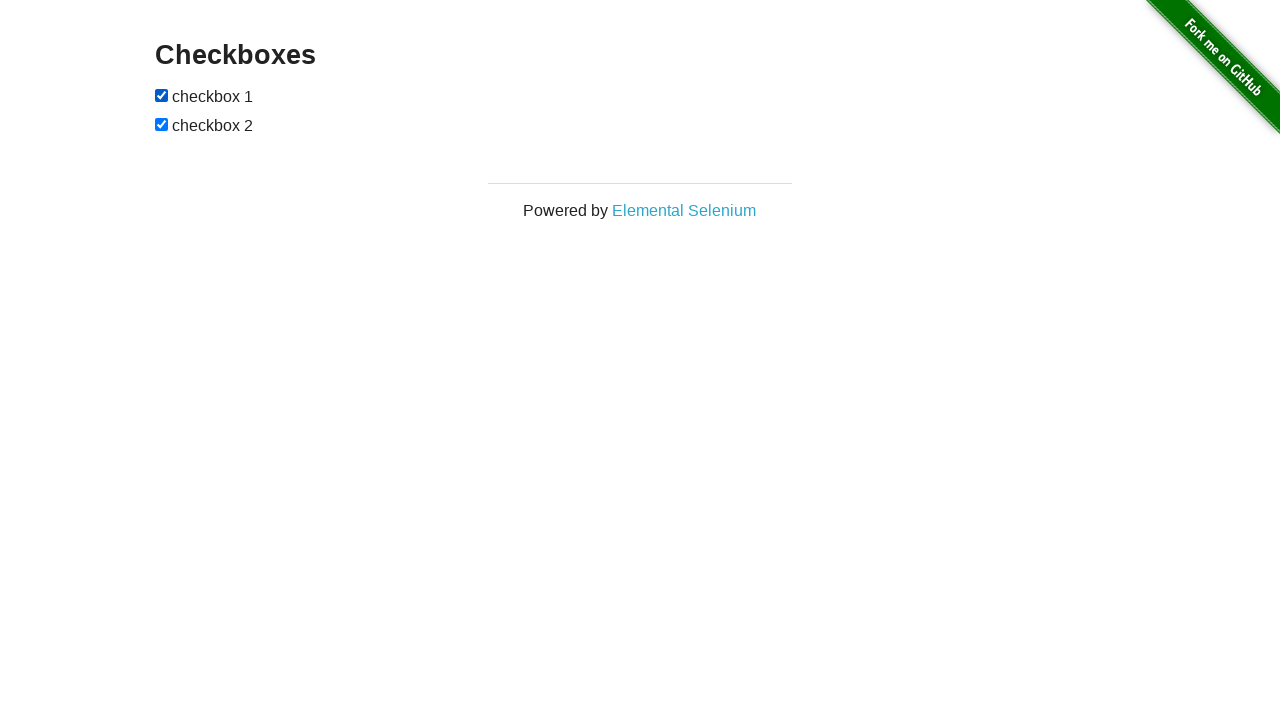

Second checkbox was checked, now unchecked it at (162, 124) on input[type='checkbox'] >> nth=1
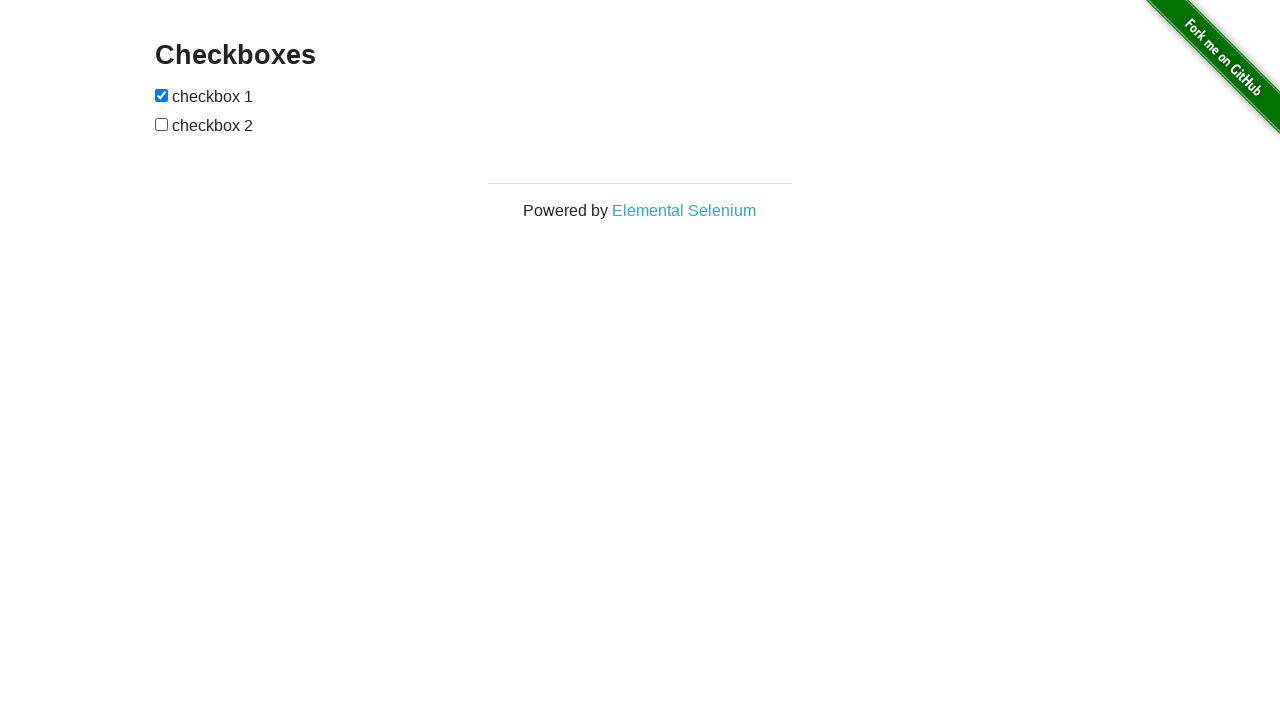

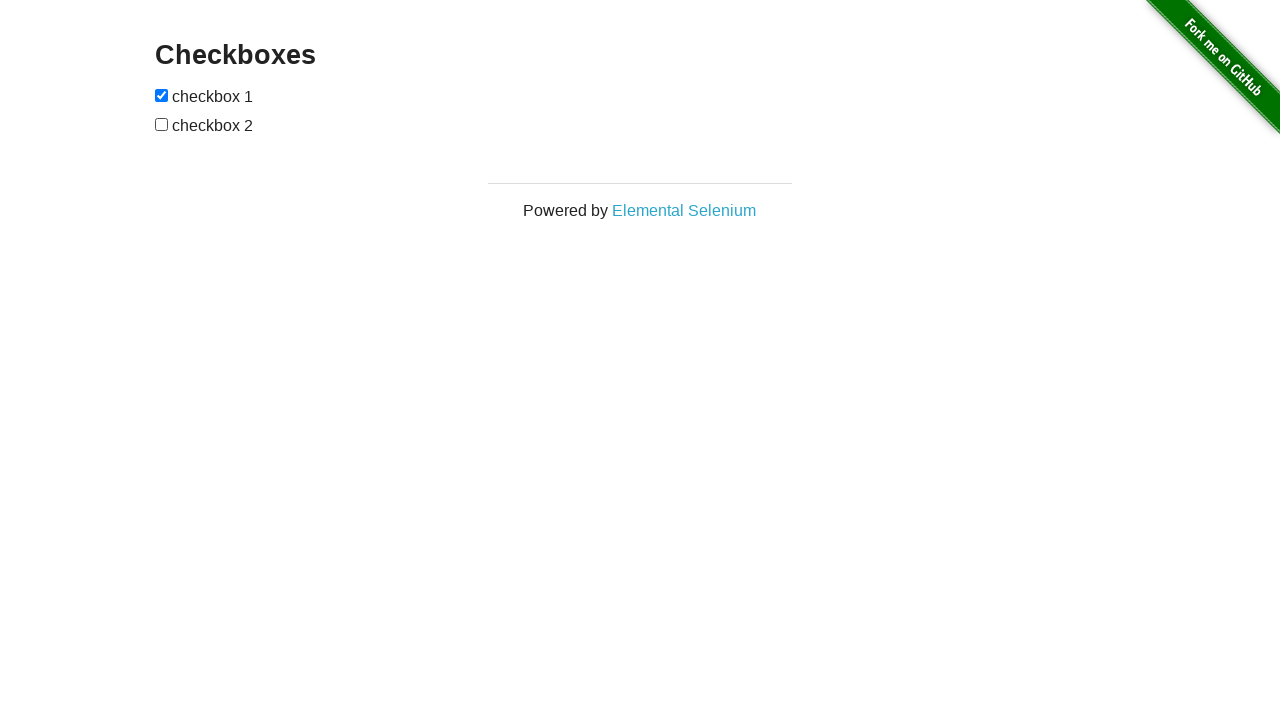